Navigates to a Stepik lesson page, fills in an answer "get()" in the textarea field, and clicks the submit button to submit the solution.

Starting URL: https://stepik.org/lesson/25969/step/12

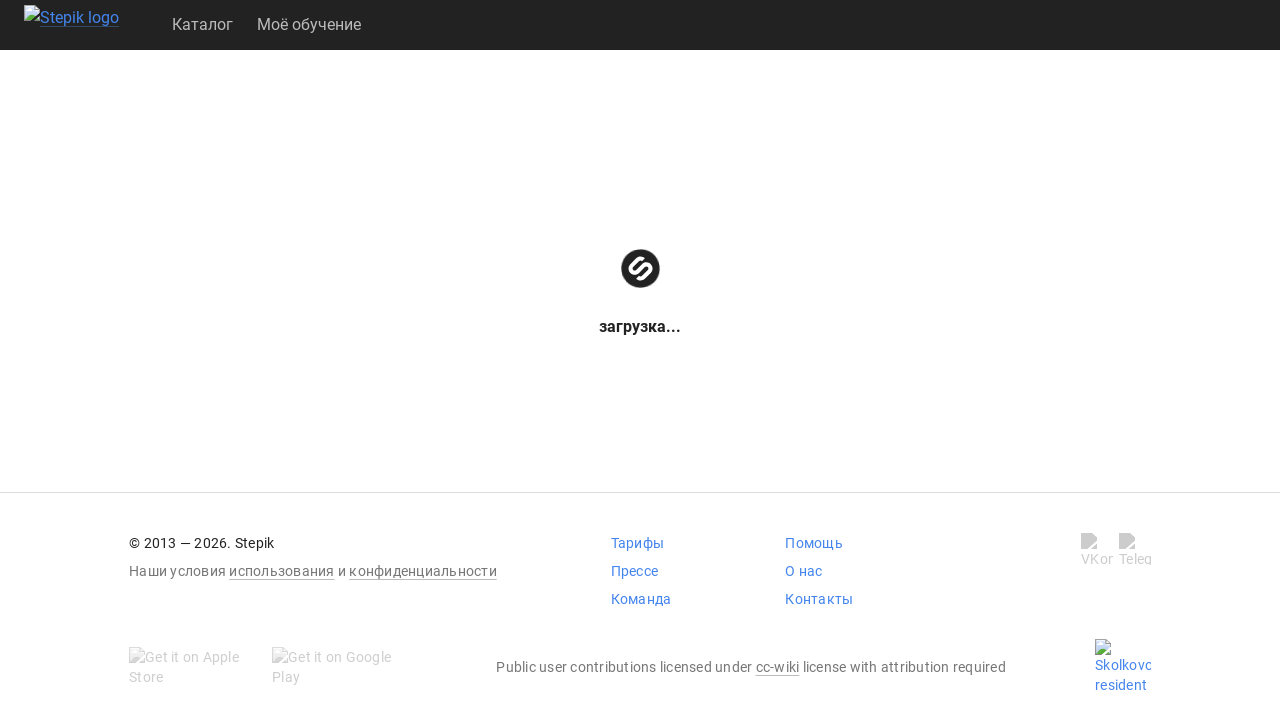

Waited for textarea to be visible
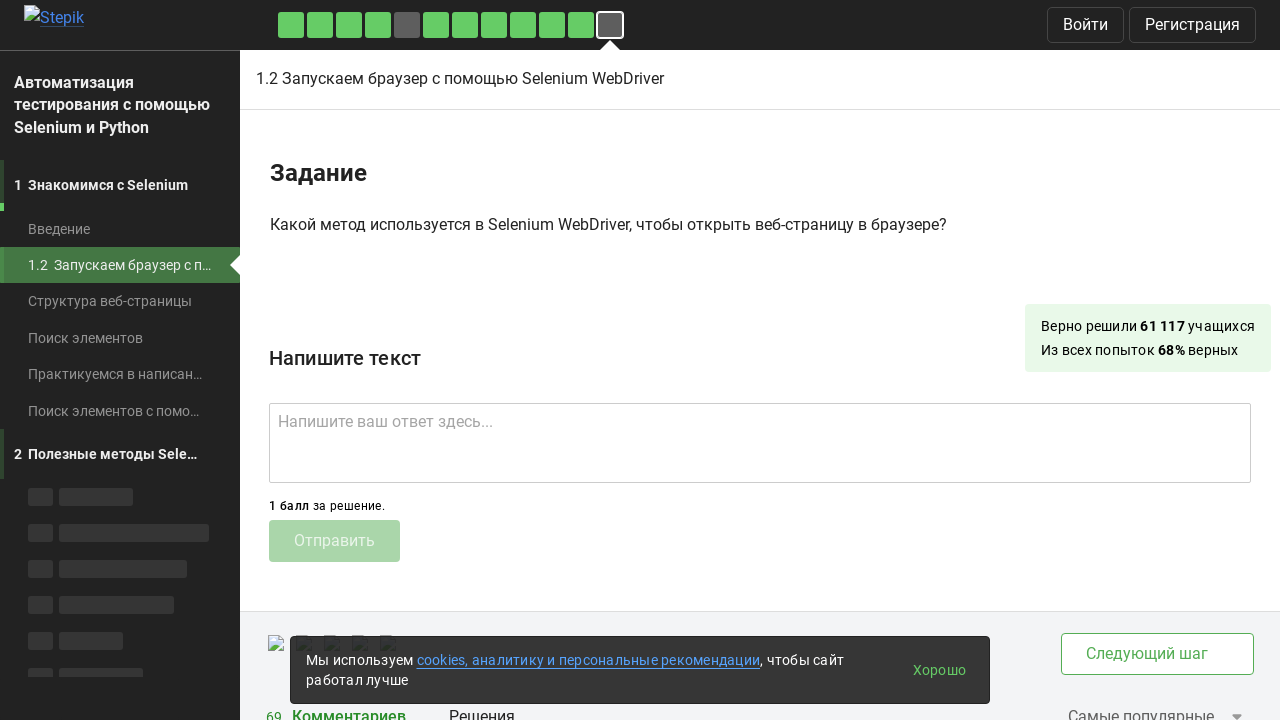

Filled textarea with answer 'get()' on .textarea
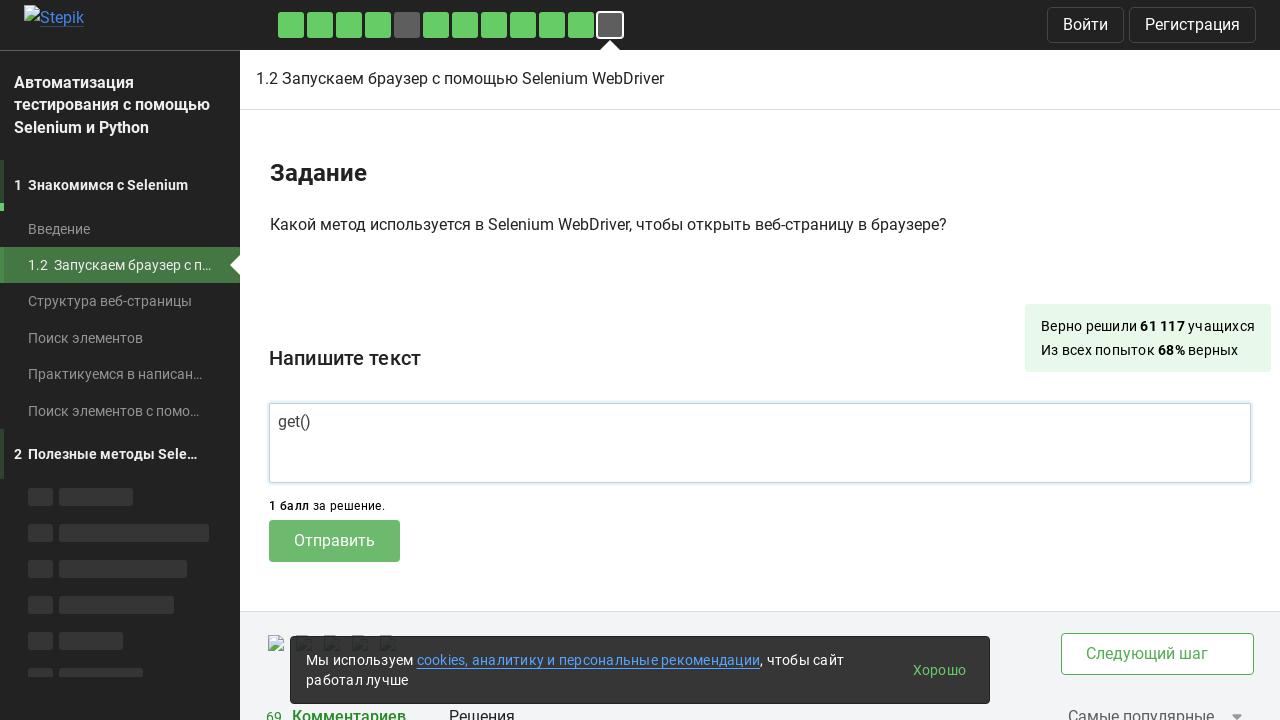

Clicked submit button to submit the solution at (334, 541) on .submit-submission
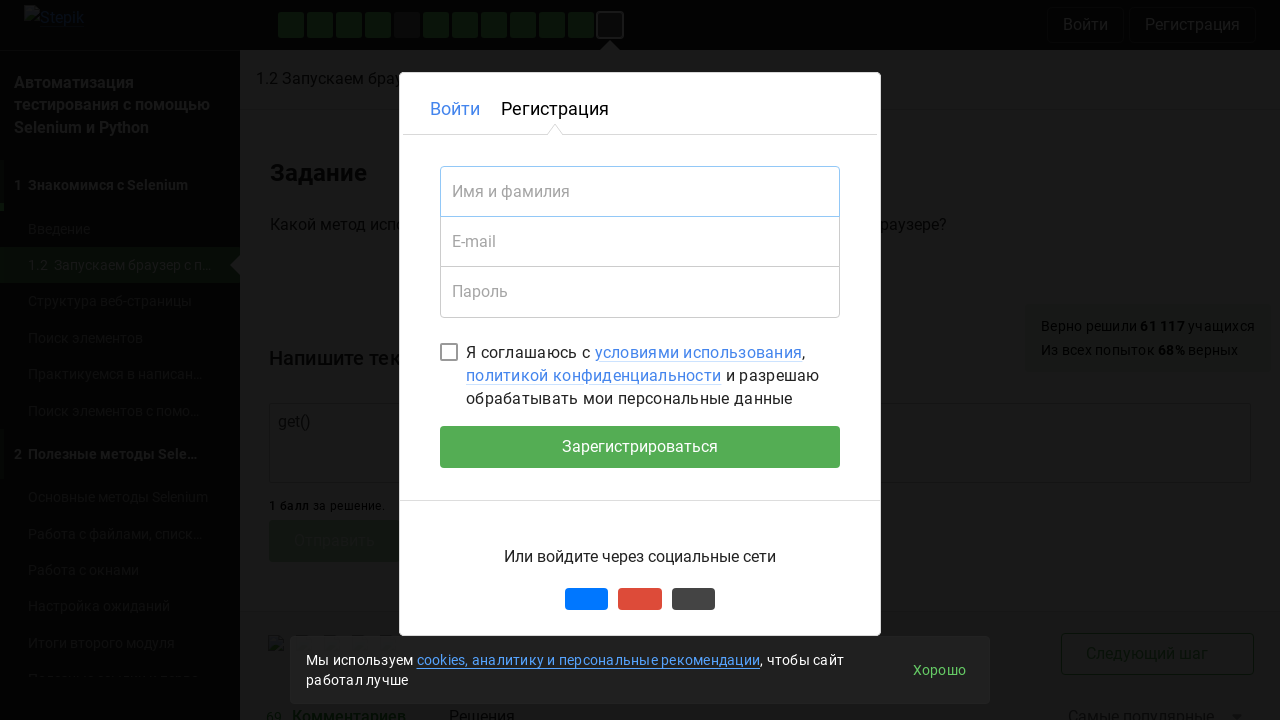

Waited 2 seconds for submission response
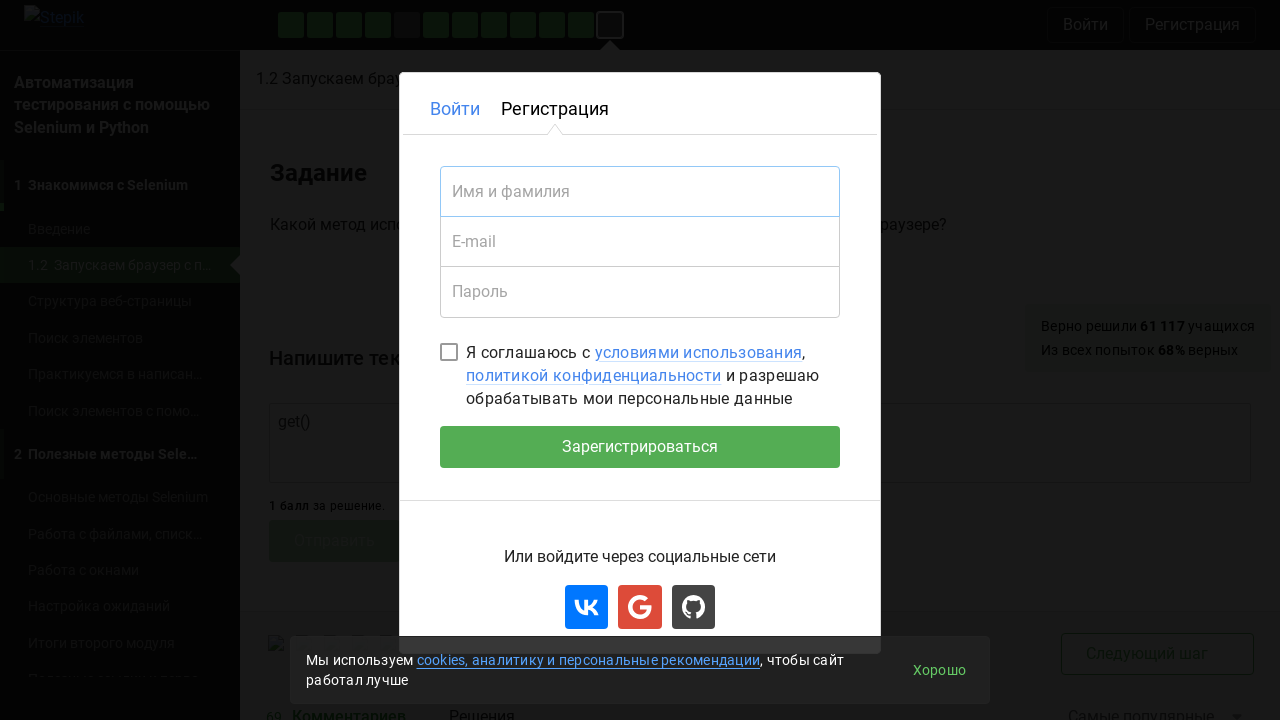

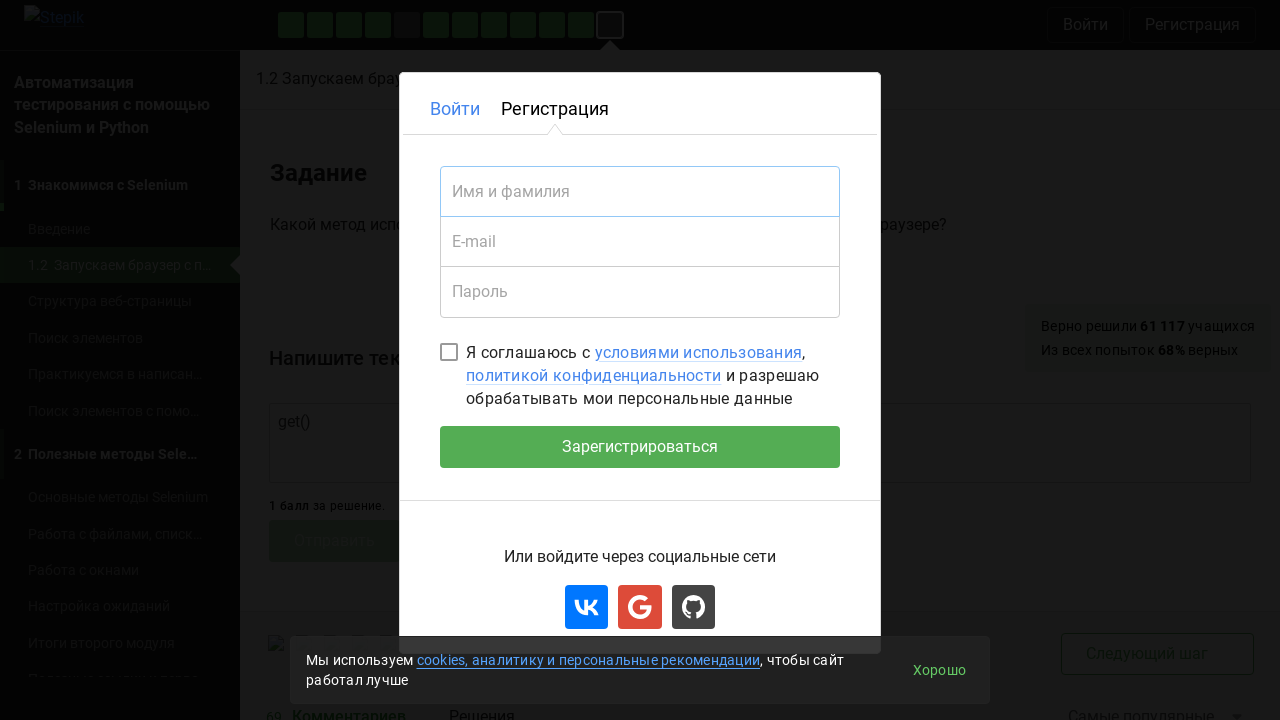